Tests right-click context menu functionality by performing a right-click on a designated area, verifying the alert message, then clicking a link to open a new window and verifying the page content.

Starting URL: https://the-internet.herokuapp.com/context_menu

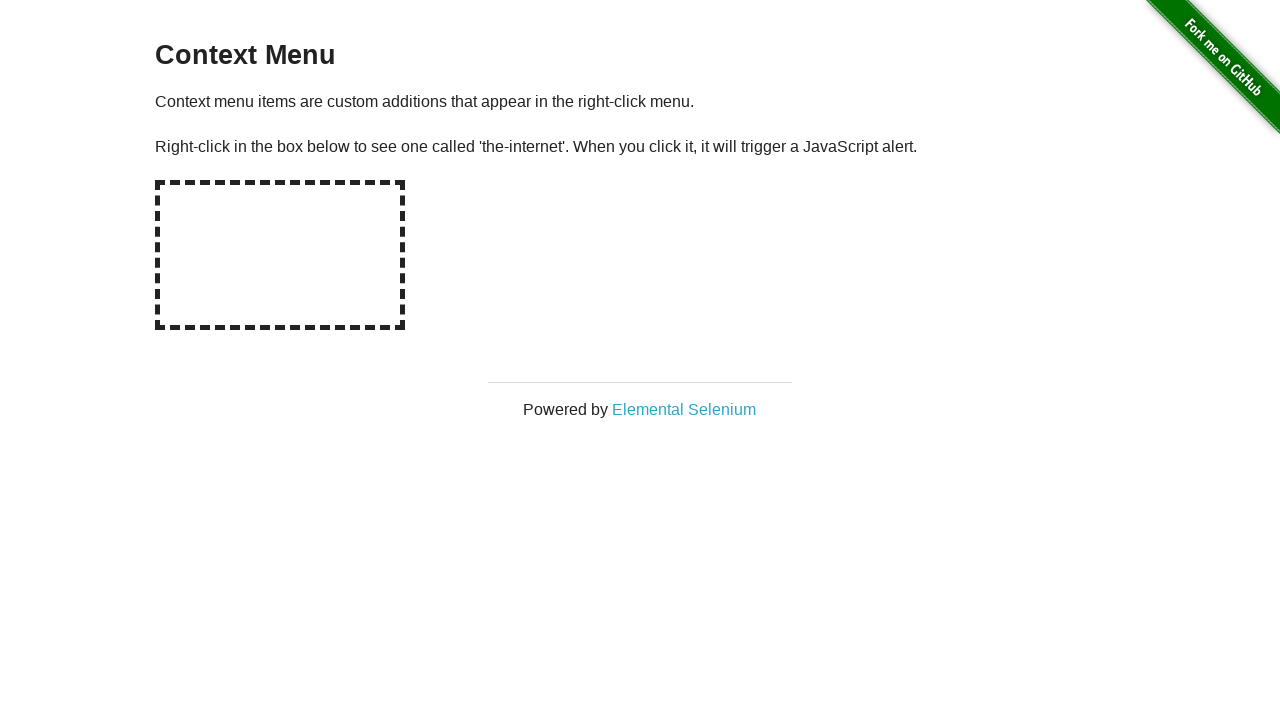

Right-clicked on the hot-spot area to open context menu at (280, 255) on #hot-spot
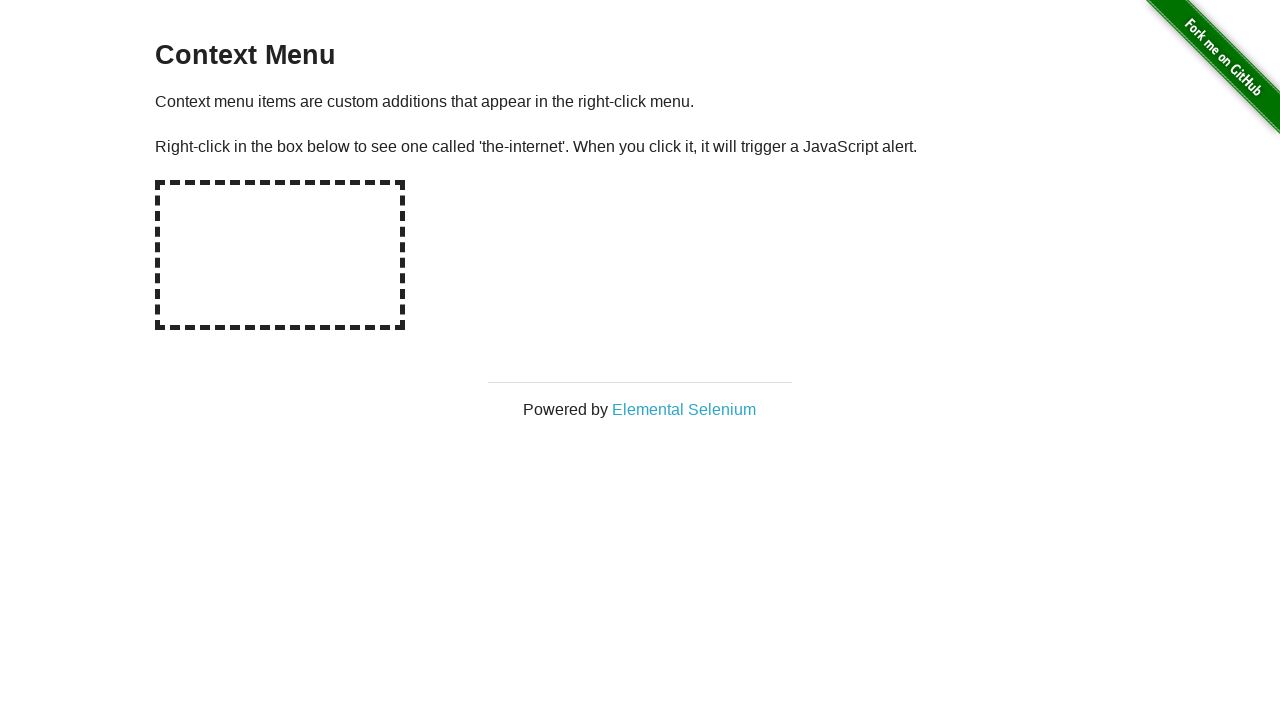

Retrieved alert text content
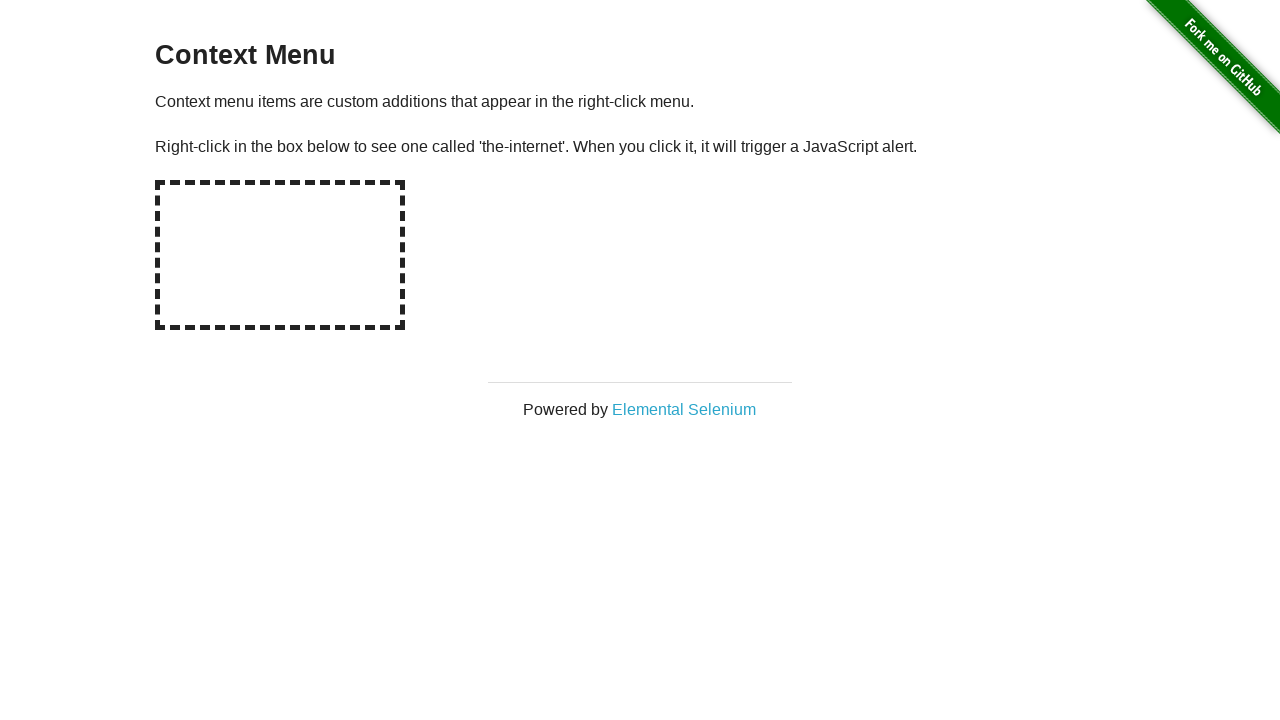

Set up dialog handler to accept alerts
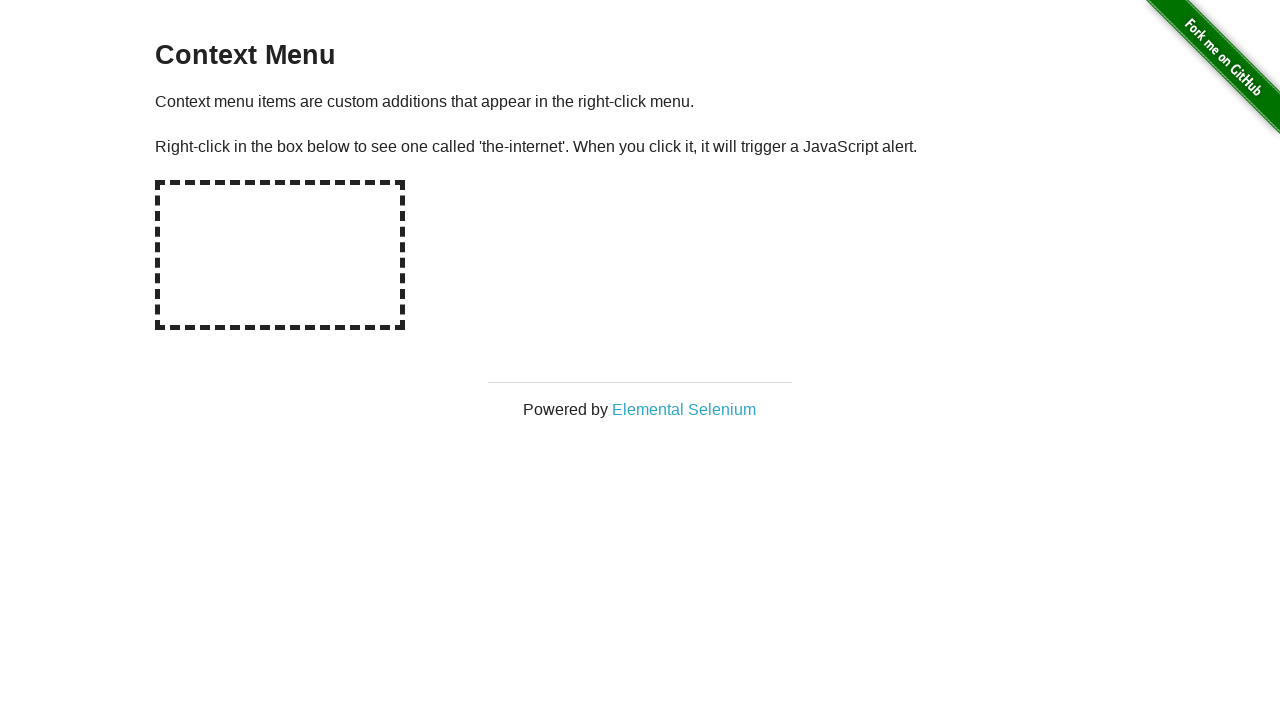

Right-clicked on hot-spot again to trigger alert at (280, 255) on #hot-spot
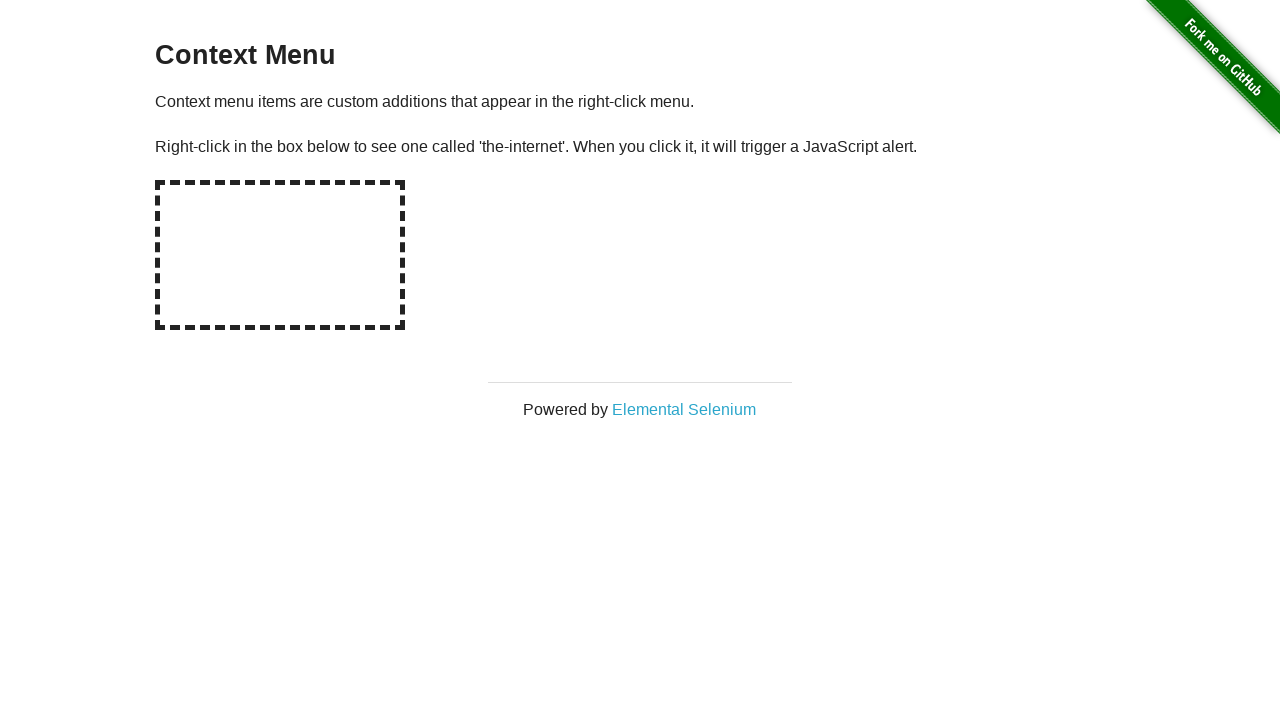

Set up one-time dialog handler for next alert
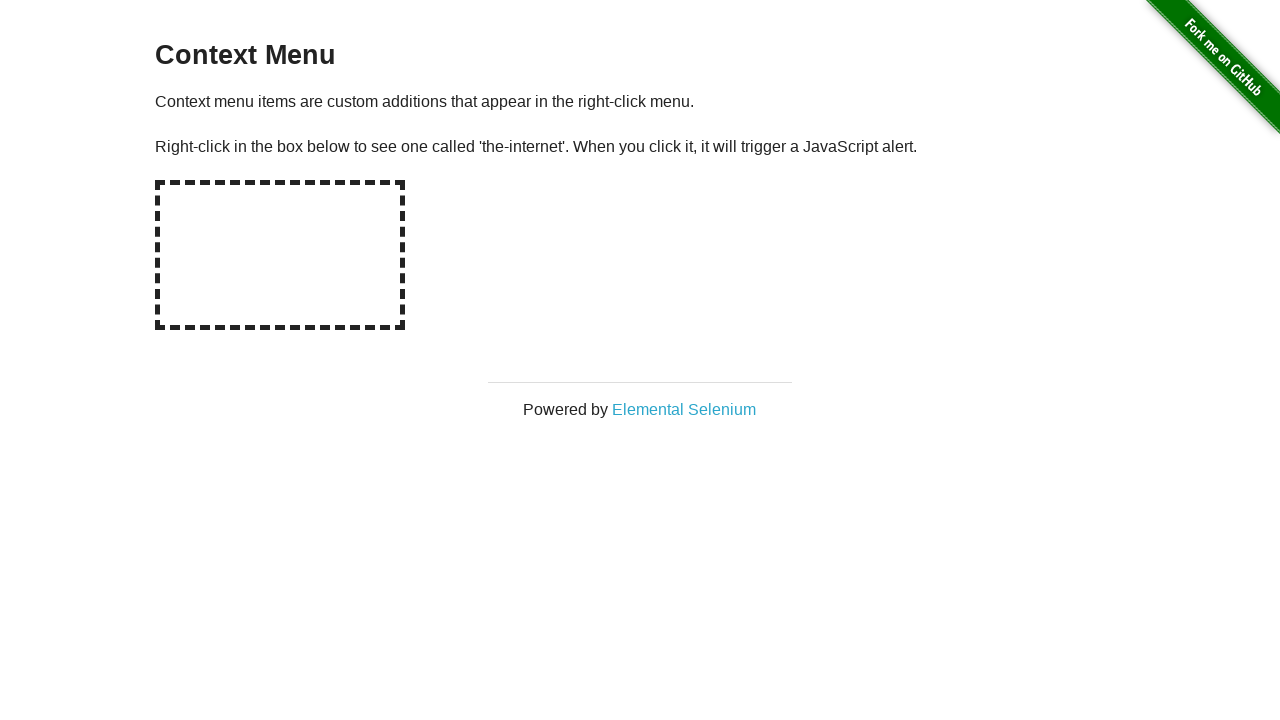

Right-clicked on hot-spot to trigger dialog with one-time handler at (280, 255) on #hot-spot
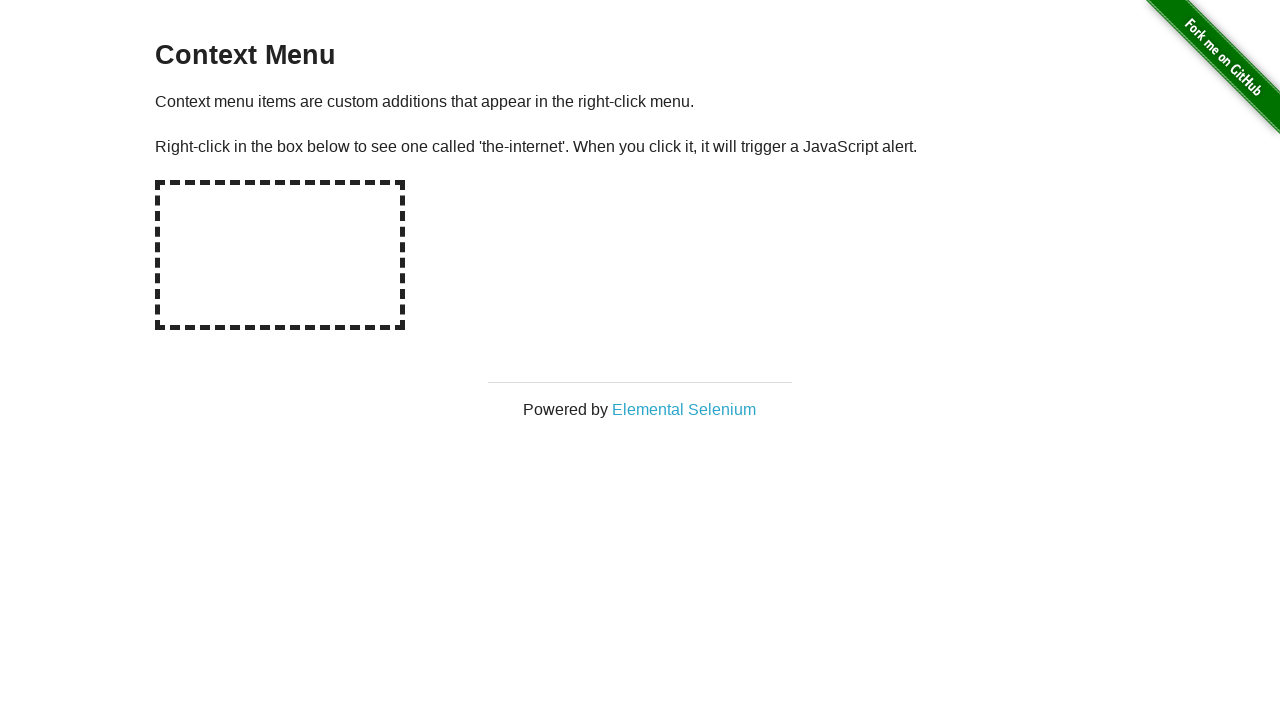

Clicked 'Elemental Selenium' link to open new window at (684, 409) on text=Elemental Selenium
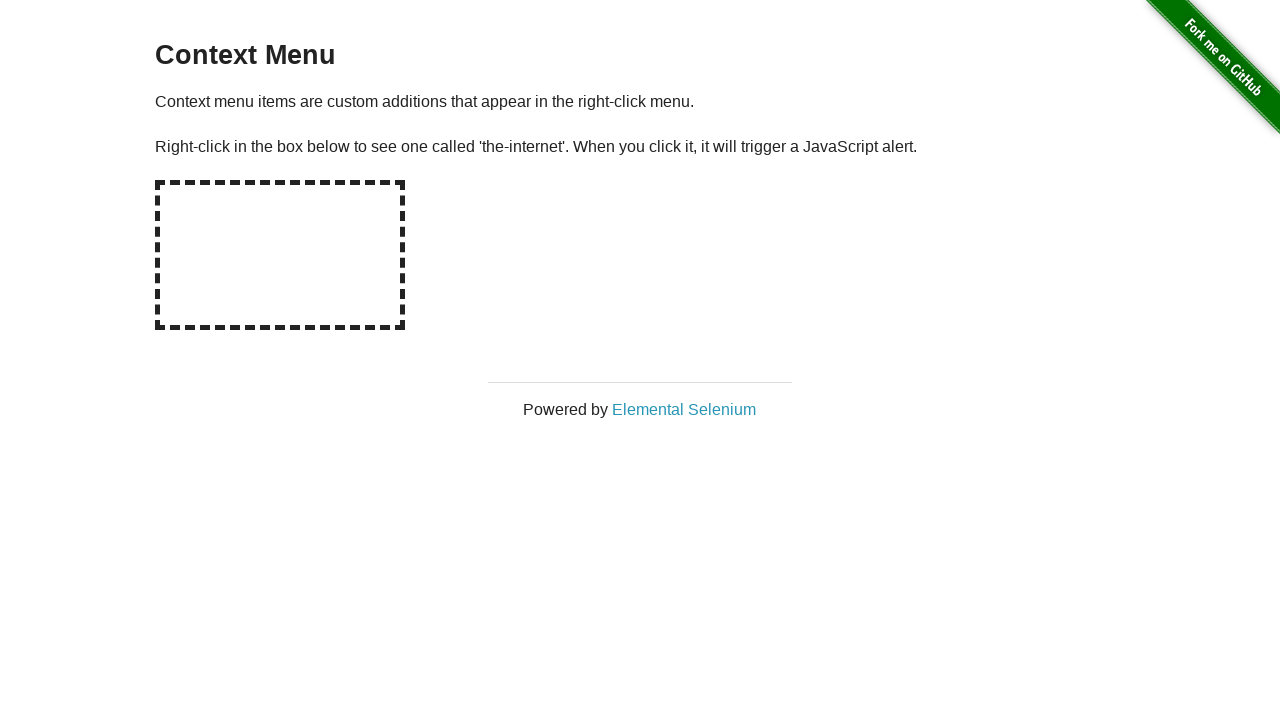

Obtained reference to newly opened page
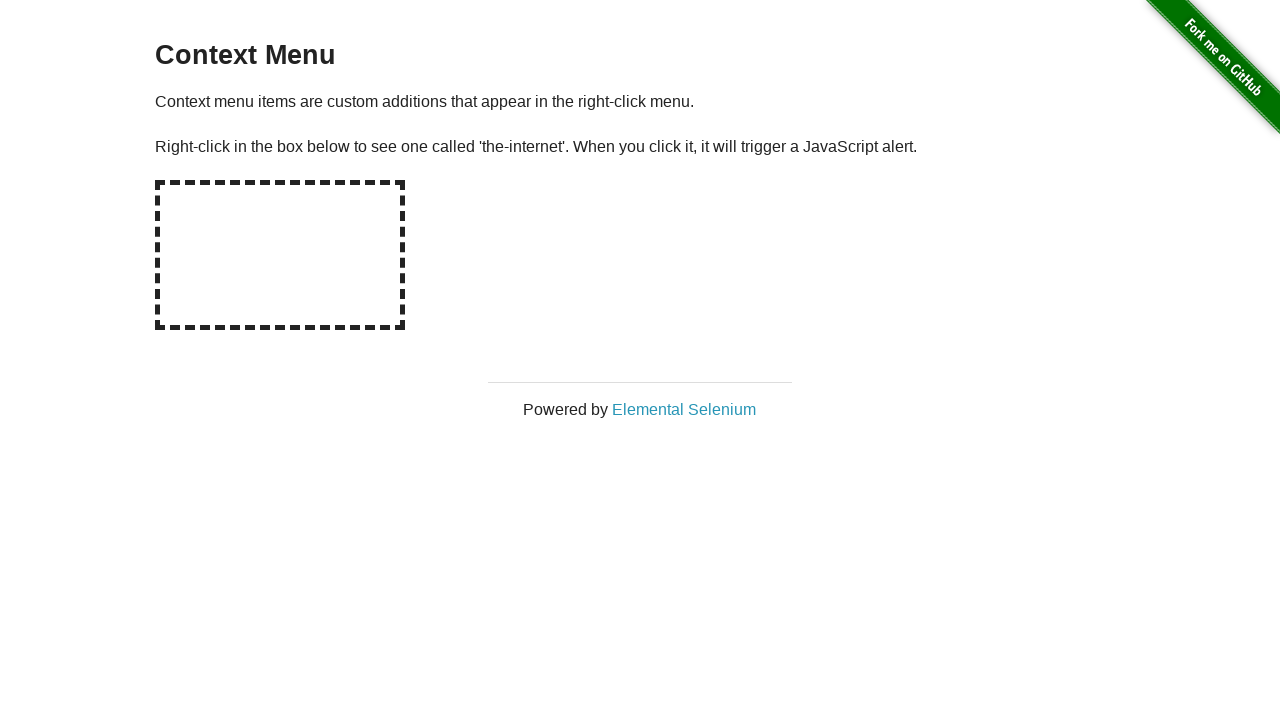

New page loaded successfully
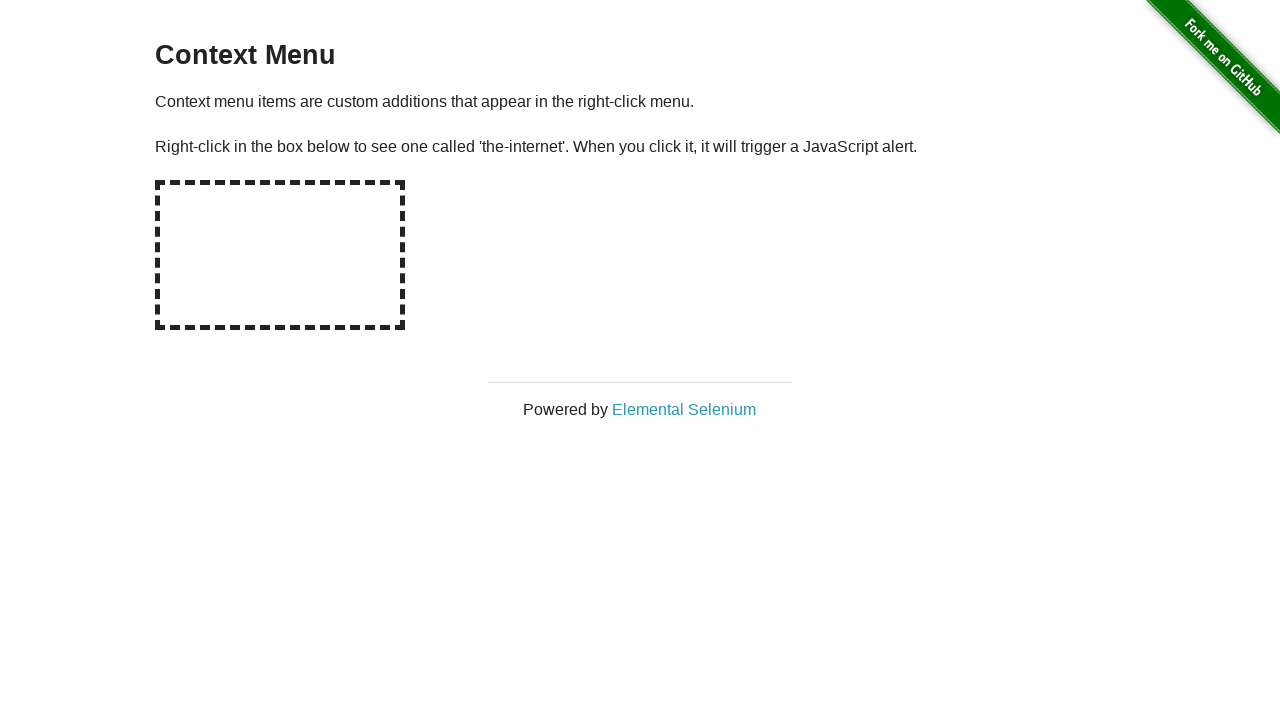

Retrieved h1 text from new page
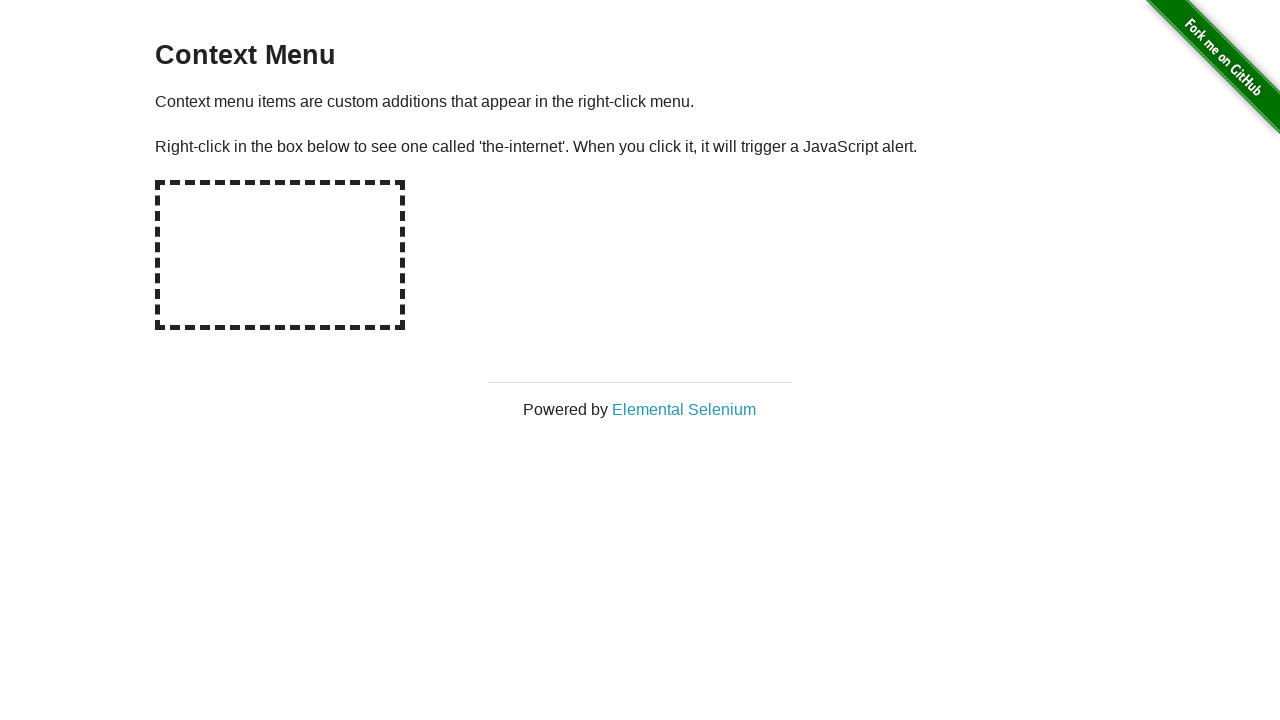

Verified that h1 contains 'Elemental Selenium'
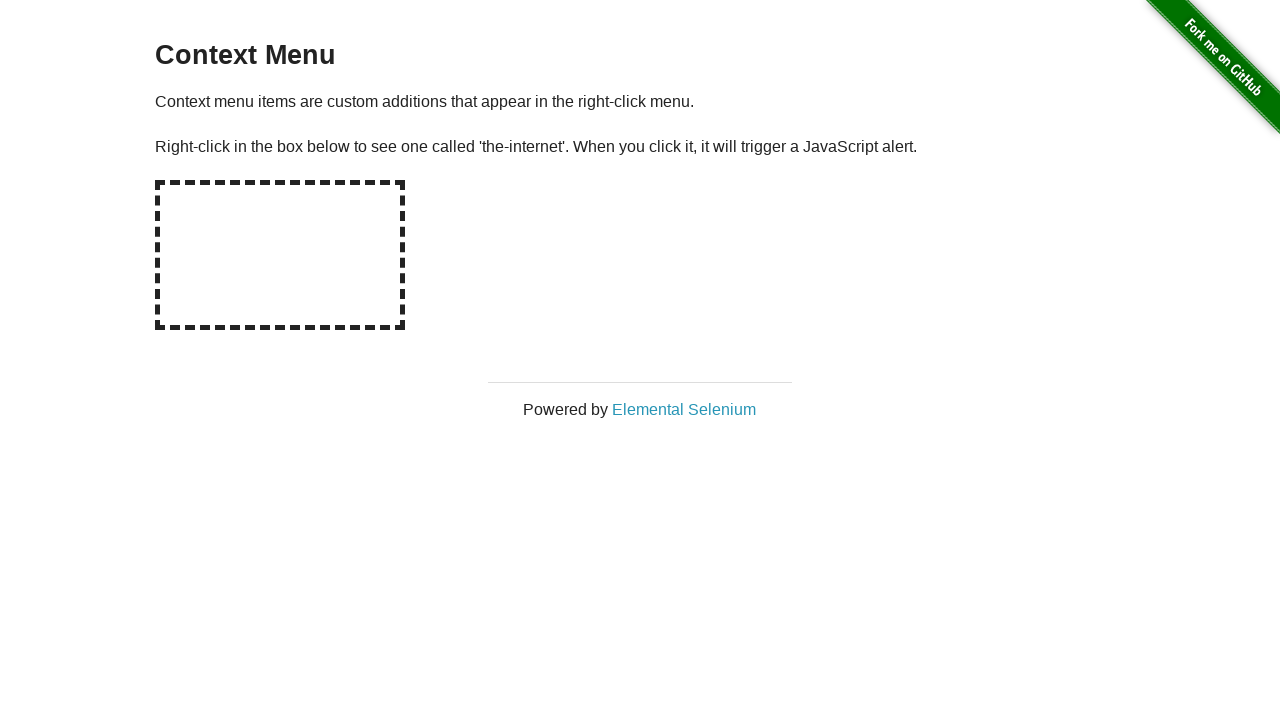

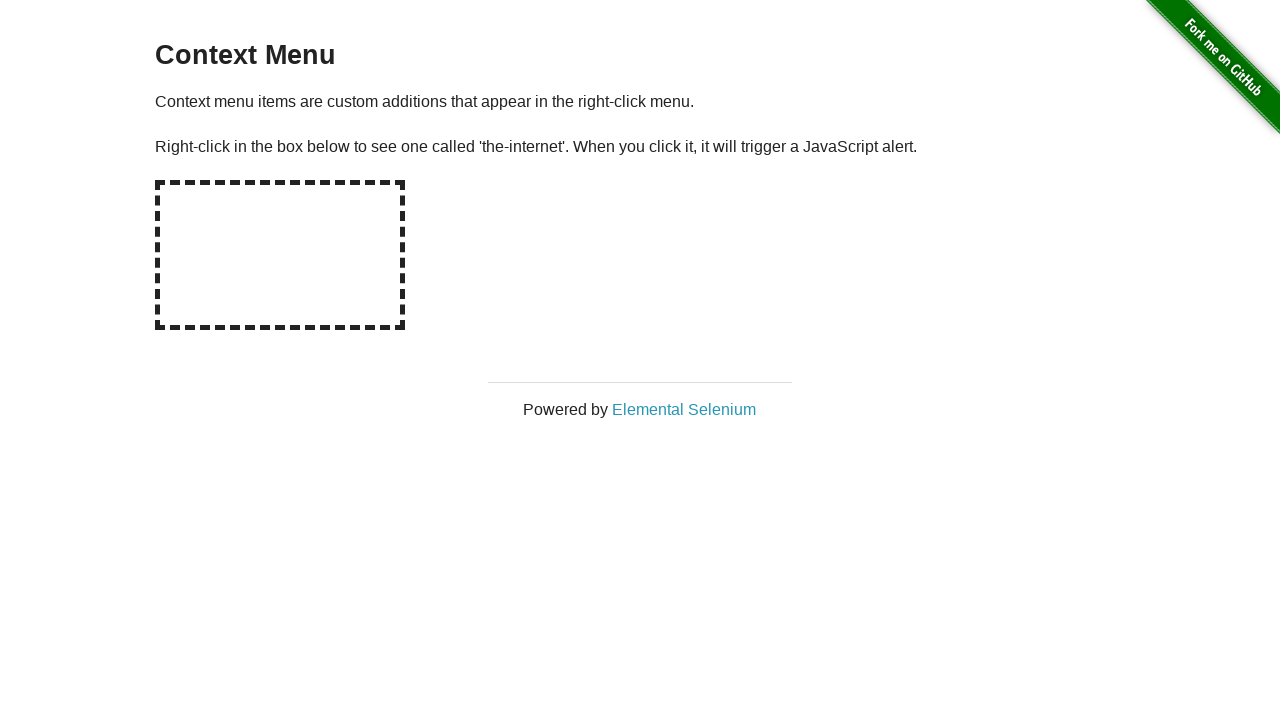